Tests dropdown selection using visible text to select options

Starting URL: https://the-internet.herokuapp.com/dropdown

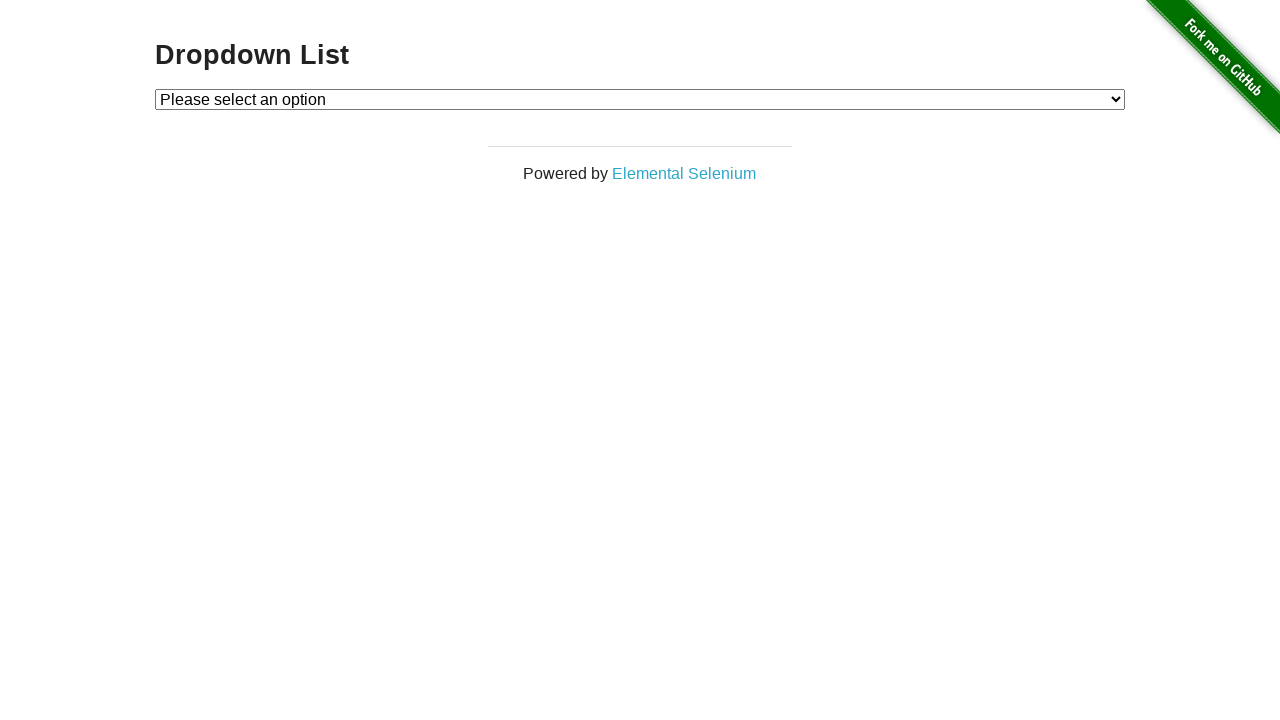

Located dropdown element with id 'dropdown'
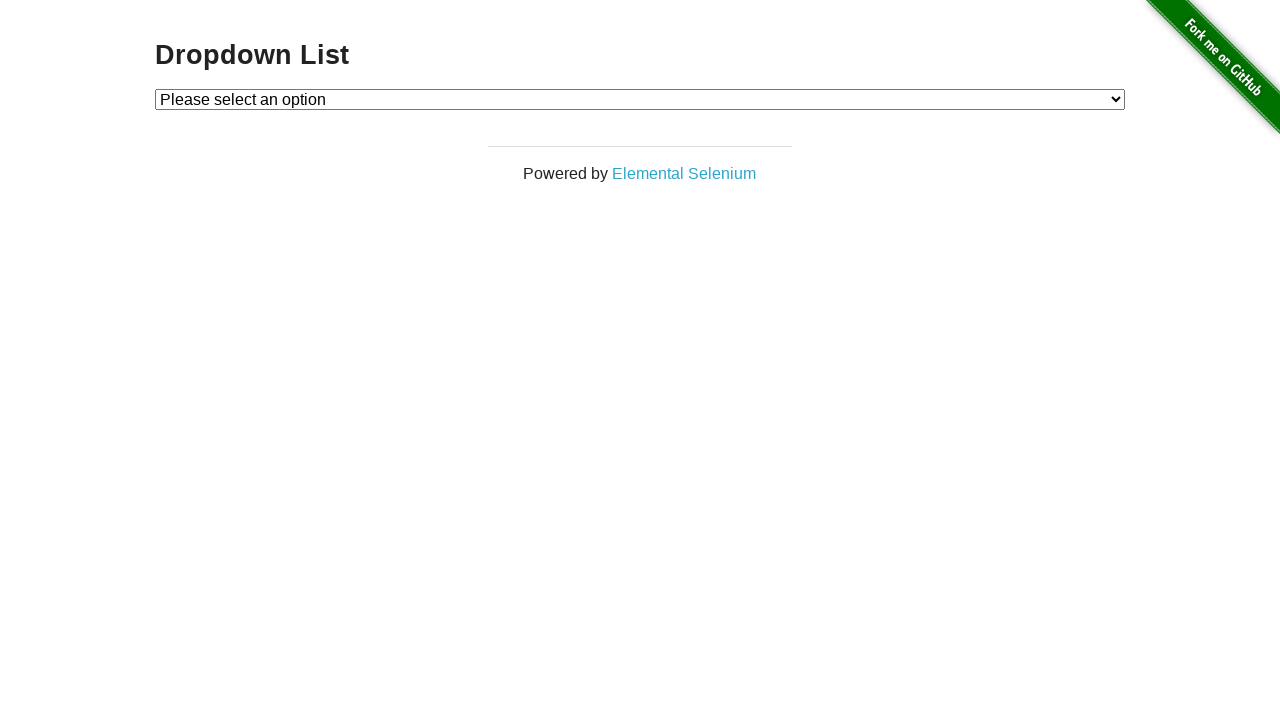

Selected 'Option 1' from dropdown using visible text on select#dropdown
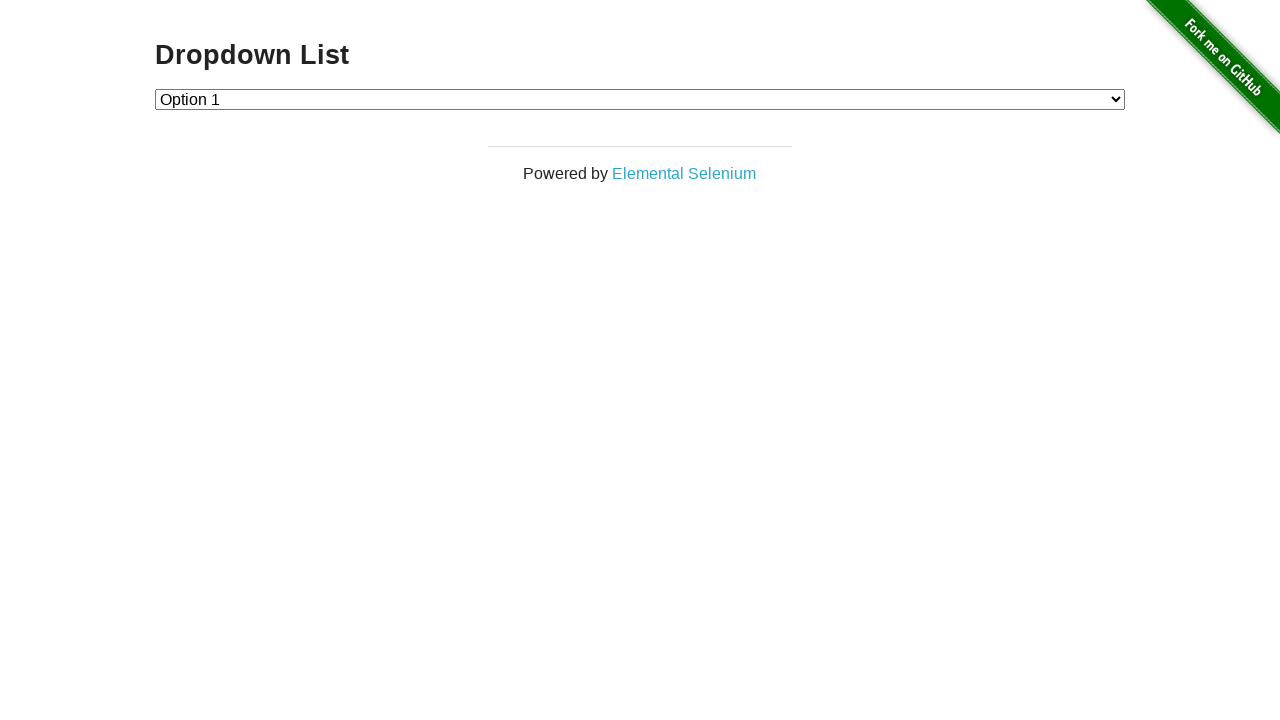

Selected 'Option 2' from dropdown using visible text on select#dropdown
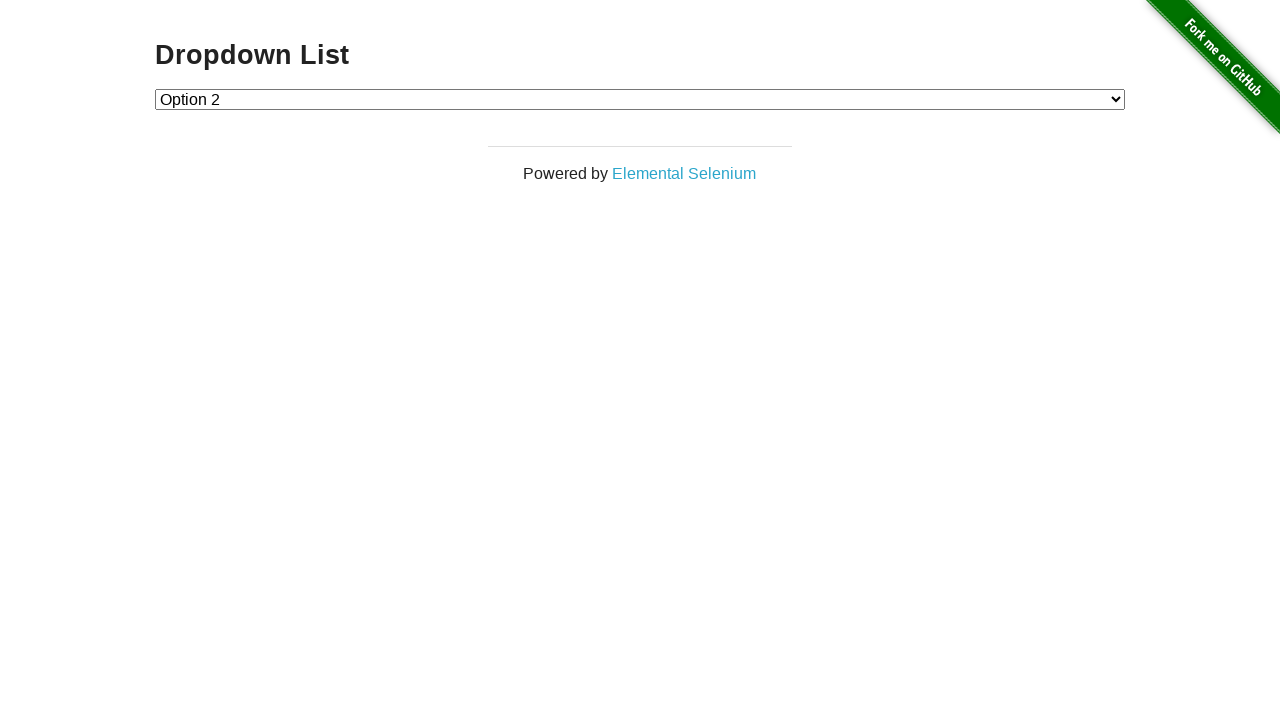

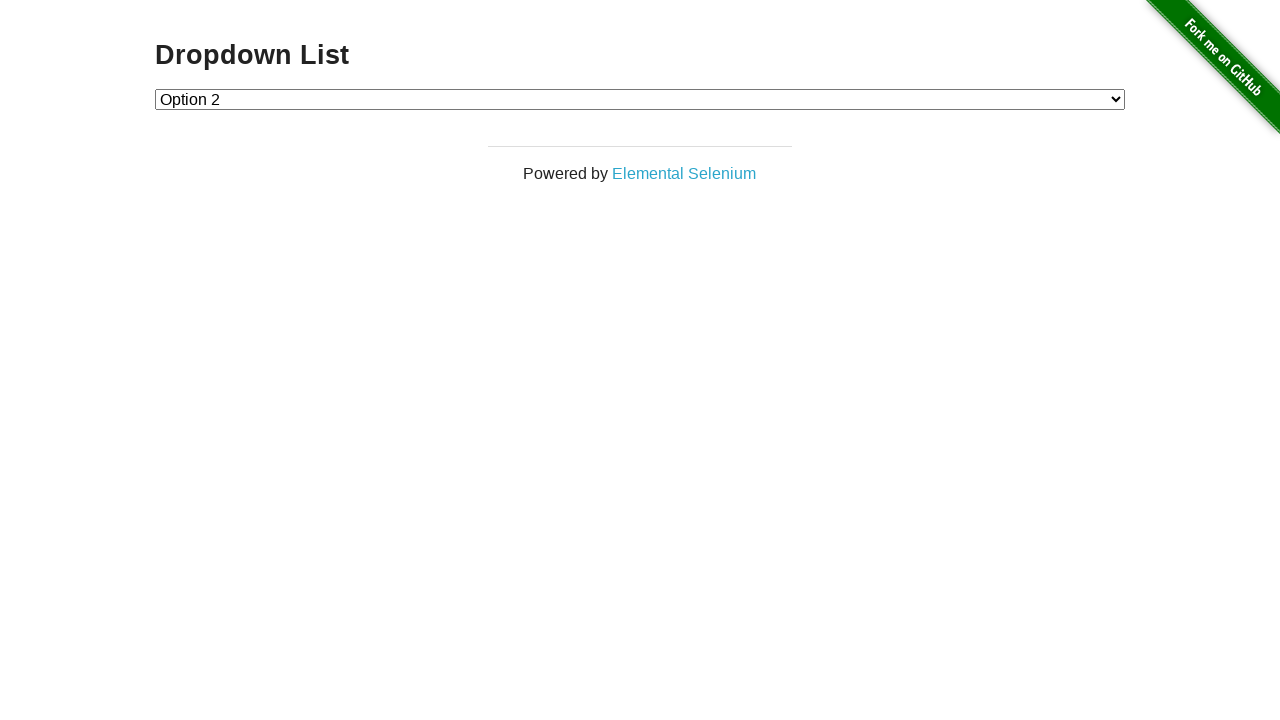